Tests Contact form on demoblaze by filling in contact details and submitting

Starting URL: https://www.demoblaze.com/

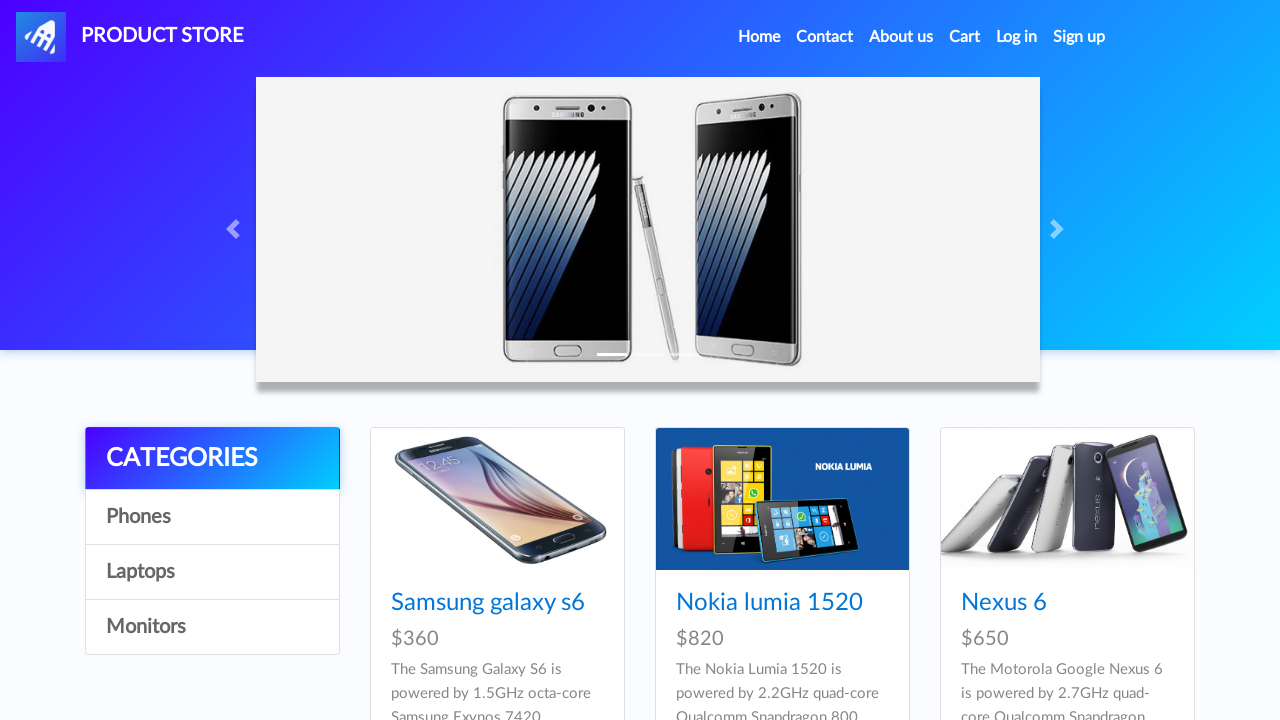

Clicked Contact link in navigation at (825, 37) on #navbarExample a.nav-link:has-text('Contact')
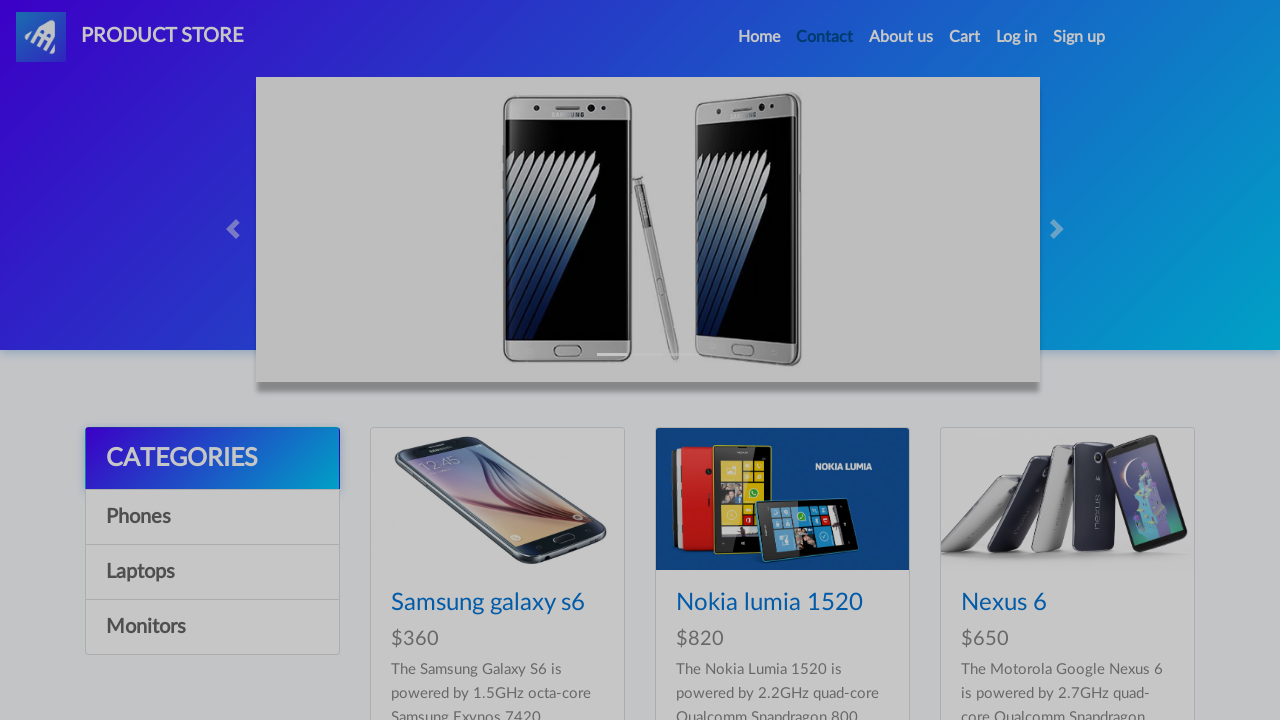

Contact modal appeared with email field visible
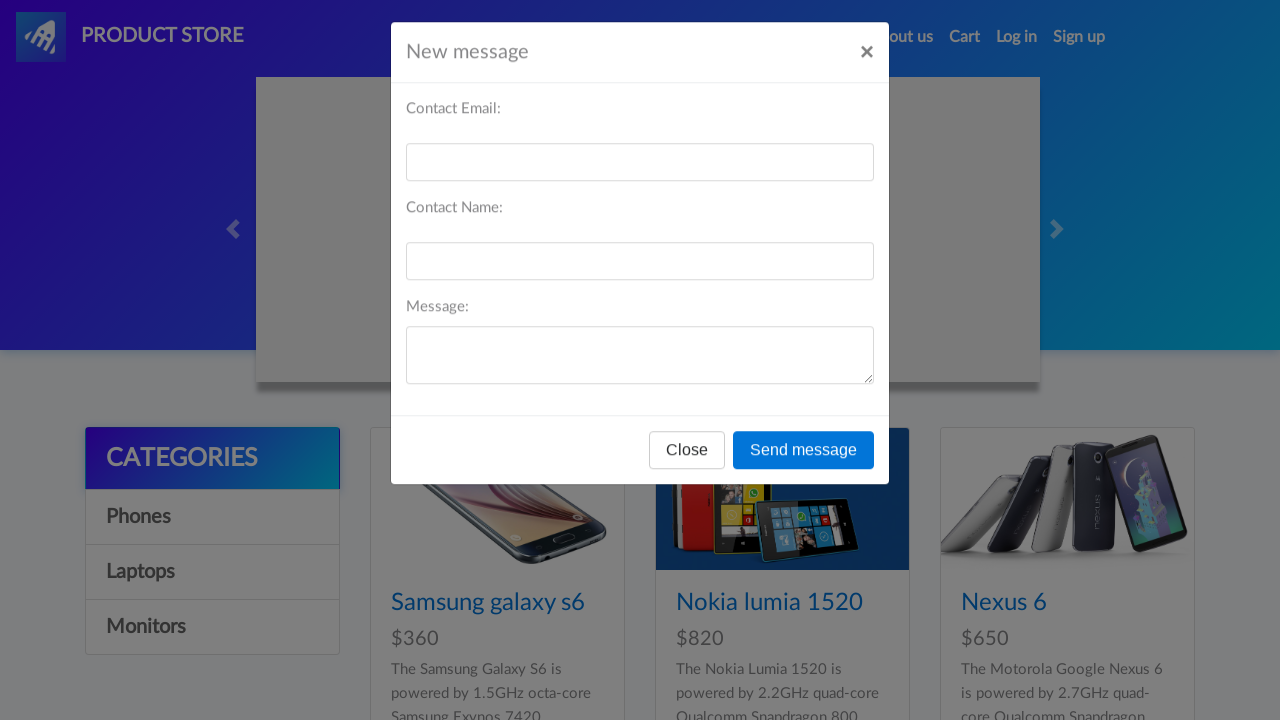

Filled email field with 'testcontact@example.com' on #recipient-email
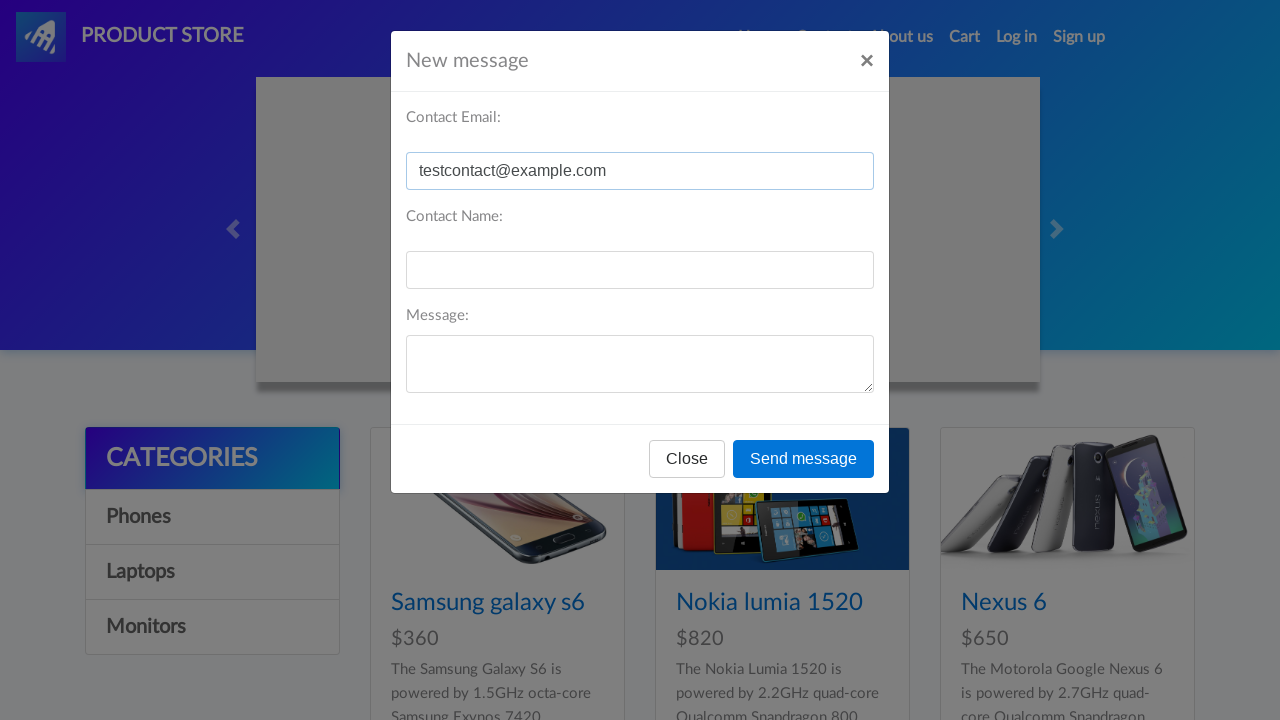

Filled name field with 'John' on #recipient-name
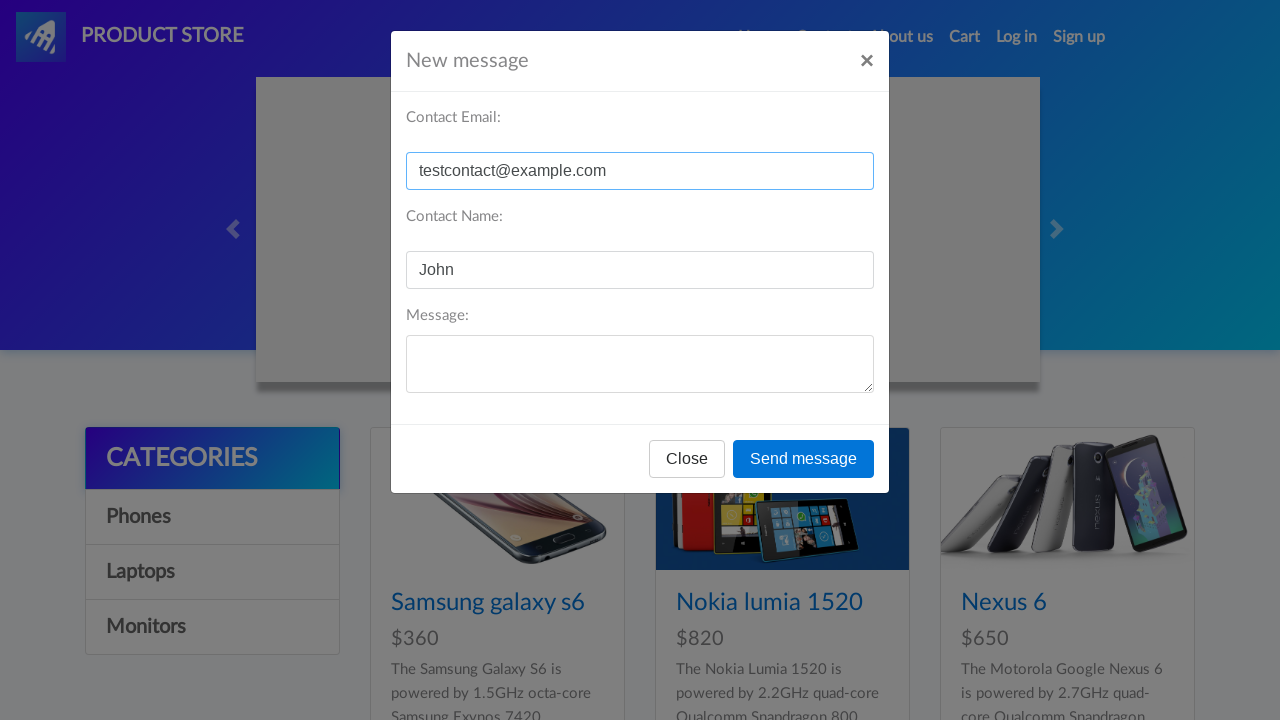

Filled message field with 'Hello, this is a test message' on #message-text
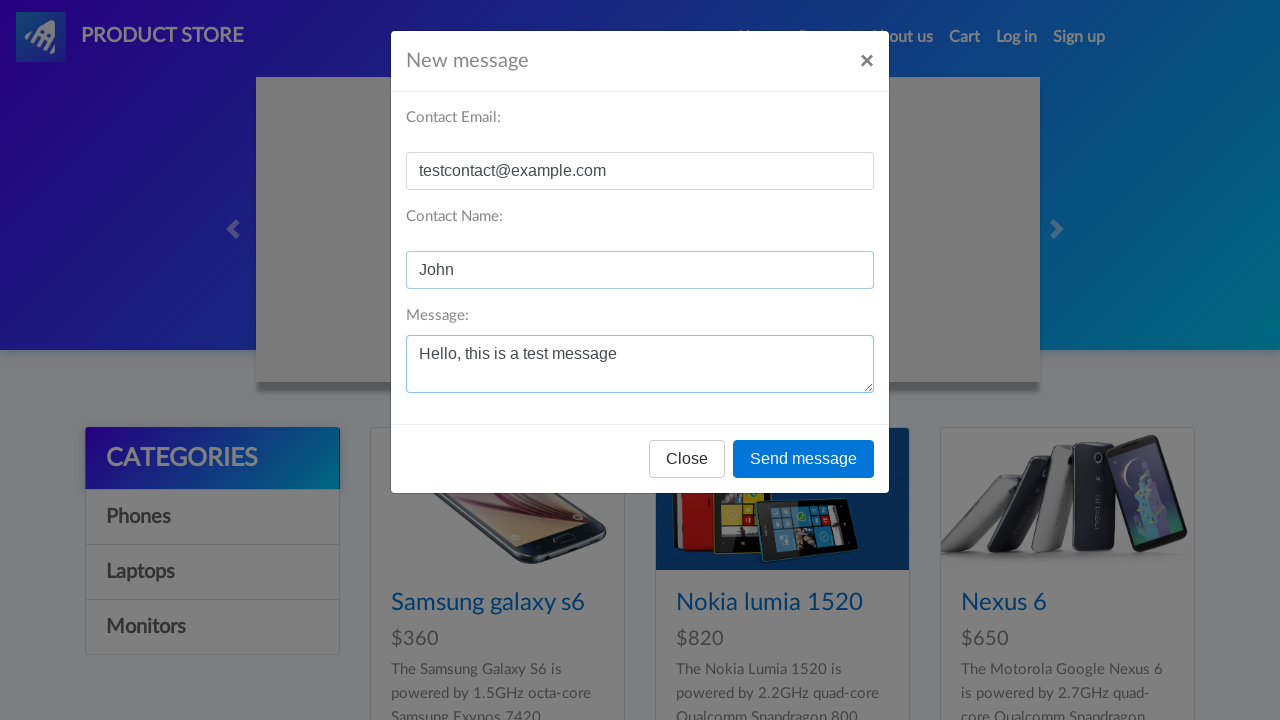

Clicked Send message button at (804, 459) on button[onclick='send()']
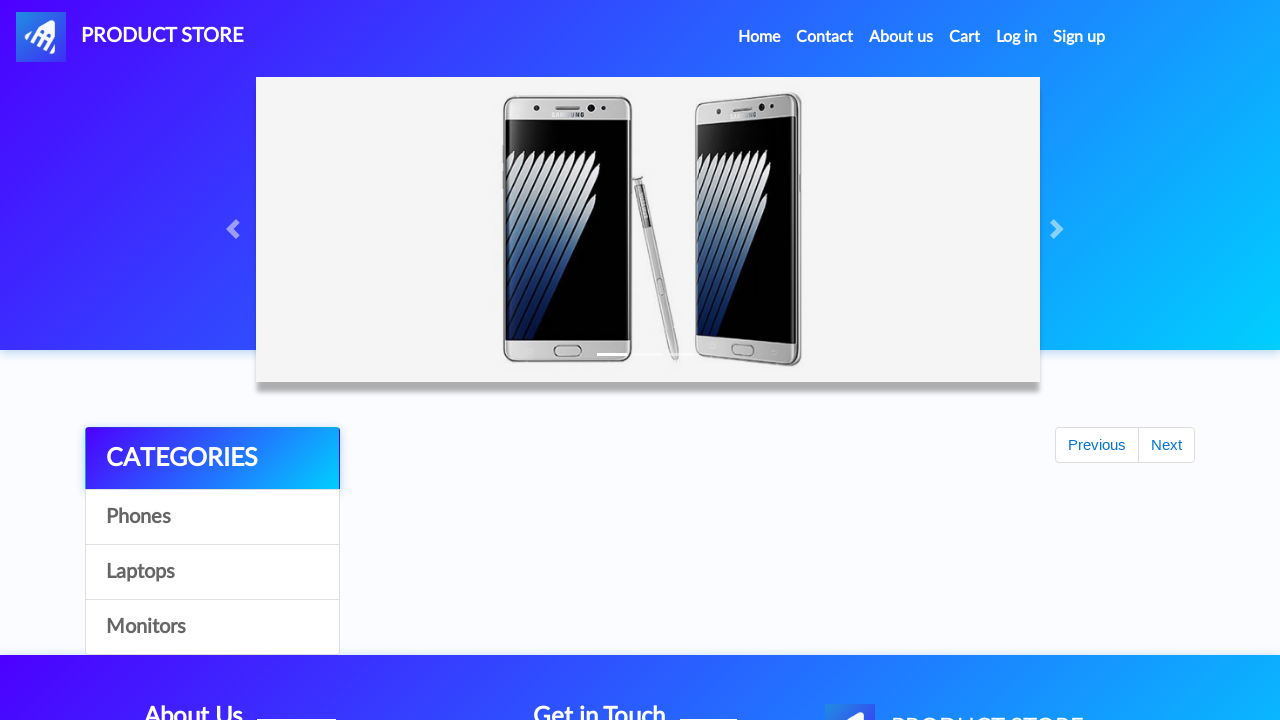

Set up alert handler to accept confirmation
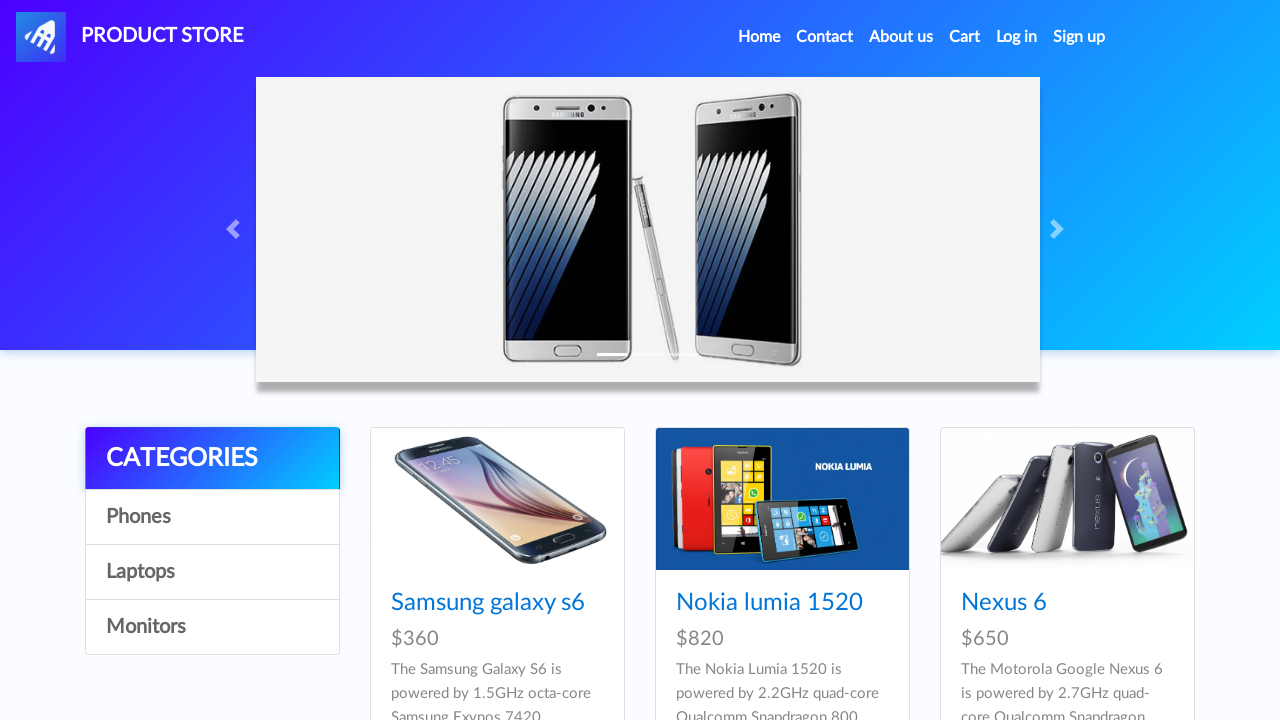

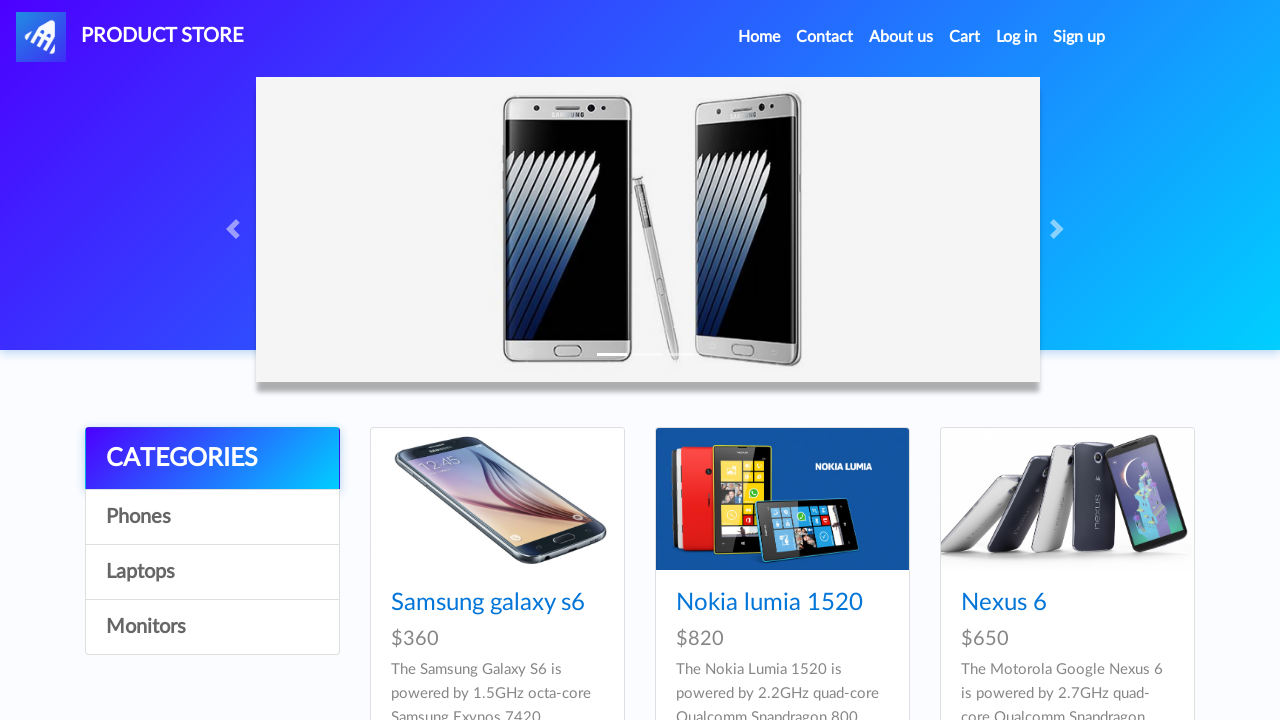